Navigates to Text Box page, clears the Full Name input field, submits the form, and verifies that no Name output is displayed.

Starting URL: https://demoqa.com/elements

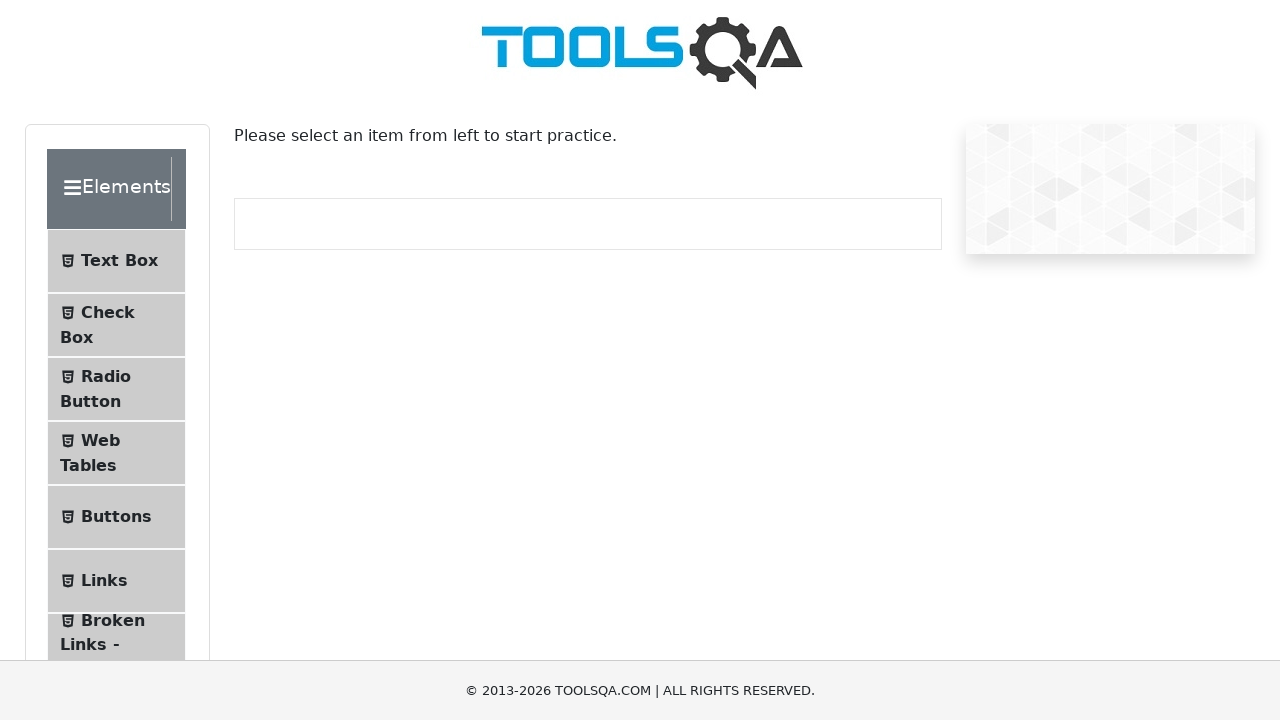

Clicked on Text Box menu item at (119, 261) on internal:text="Text Box"i
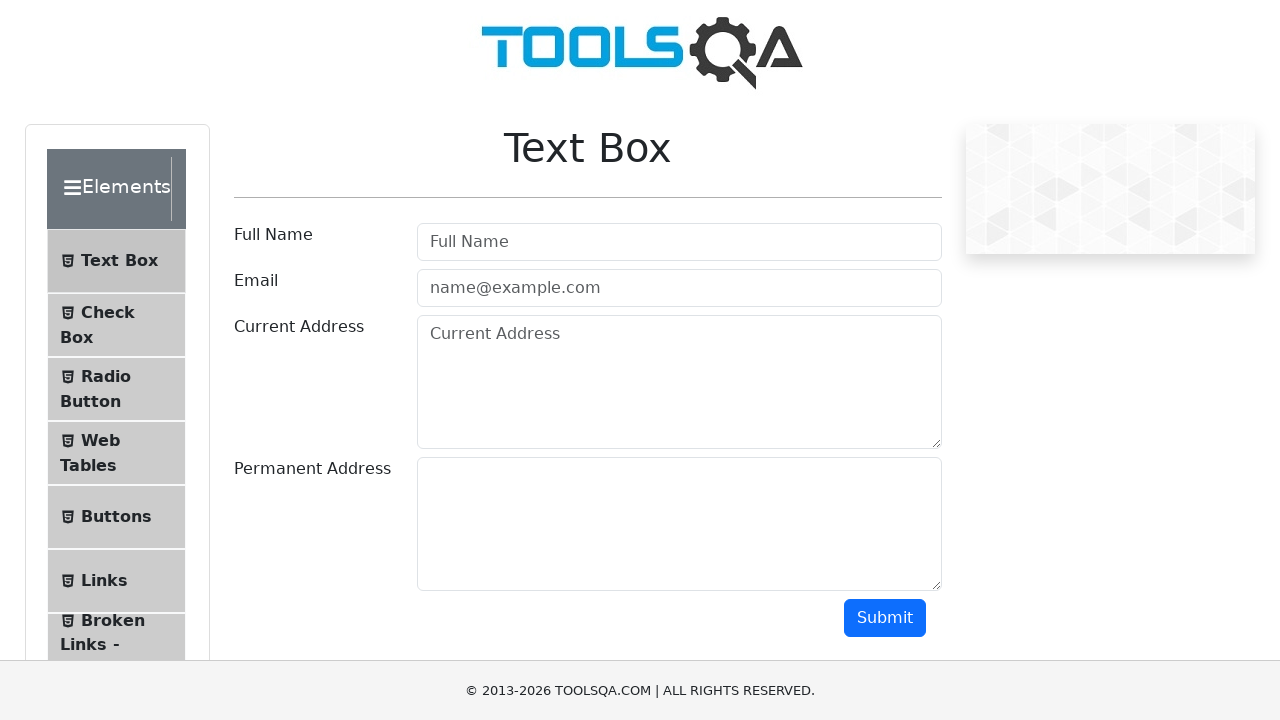

Text Box page loaded successfully
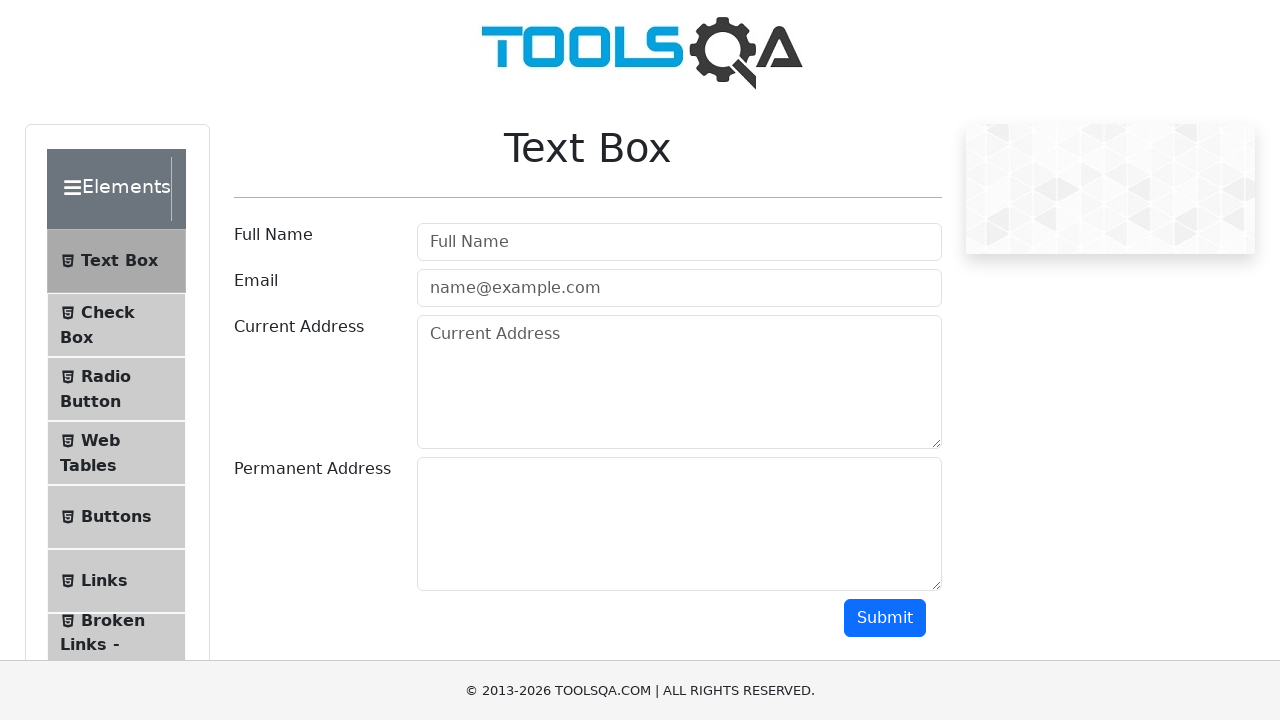

Cleared the Full Name input field on internal:attr=[placeholder="Full Name"i]
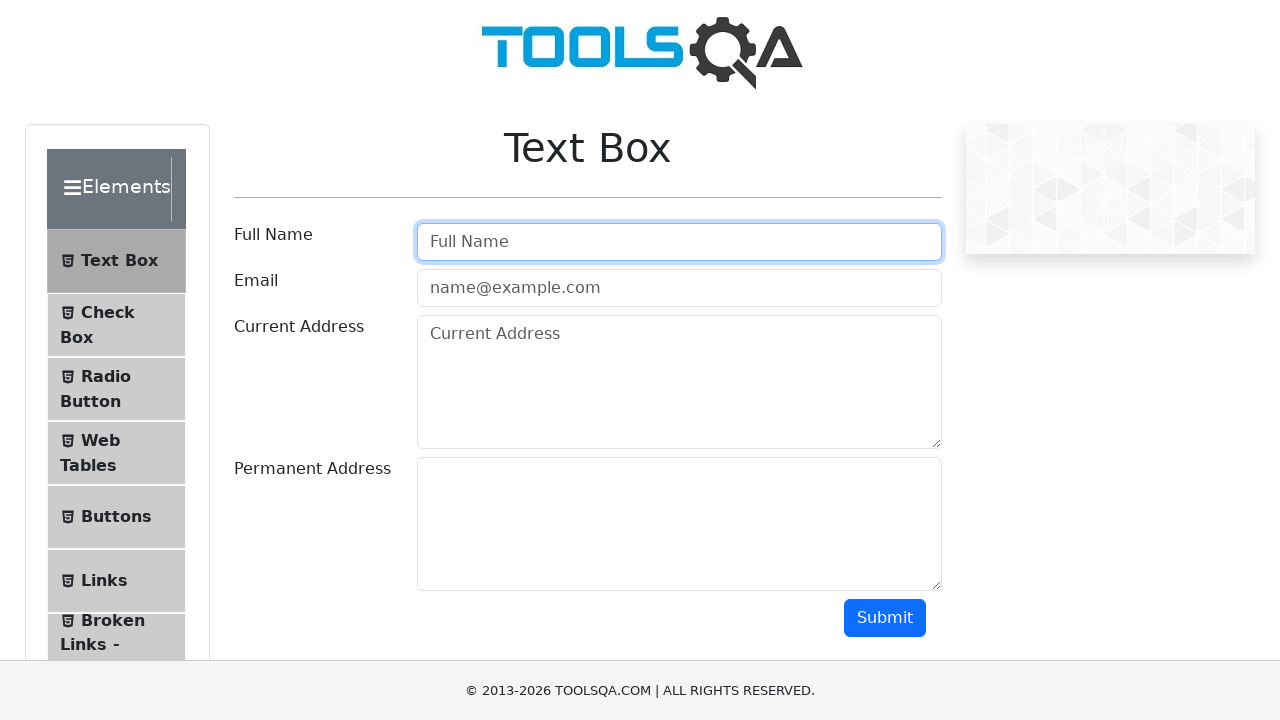

Clicked Submit button to submit the form at (885, 618) on internal:role=button[name="Submit"i]
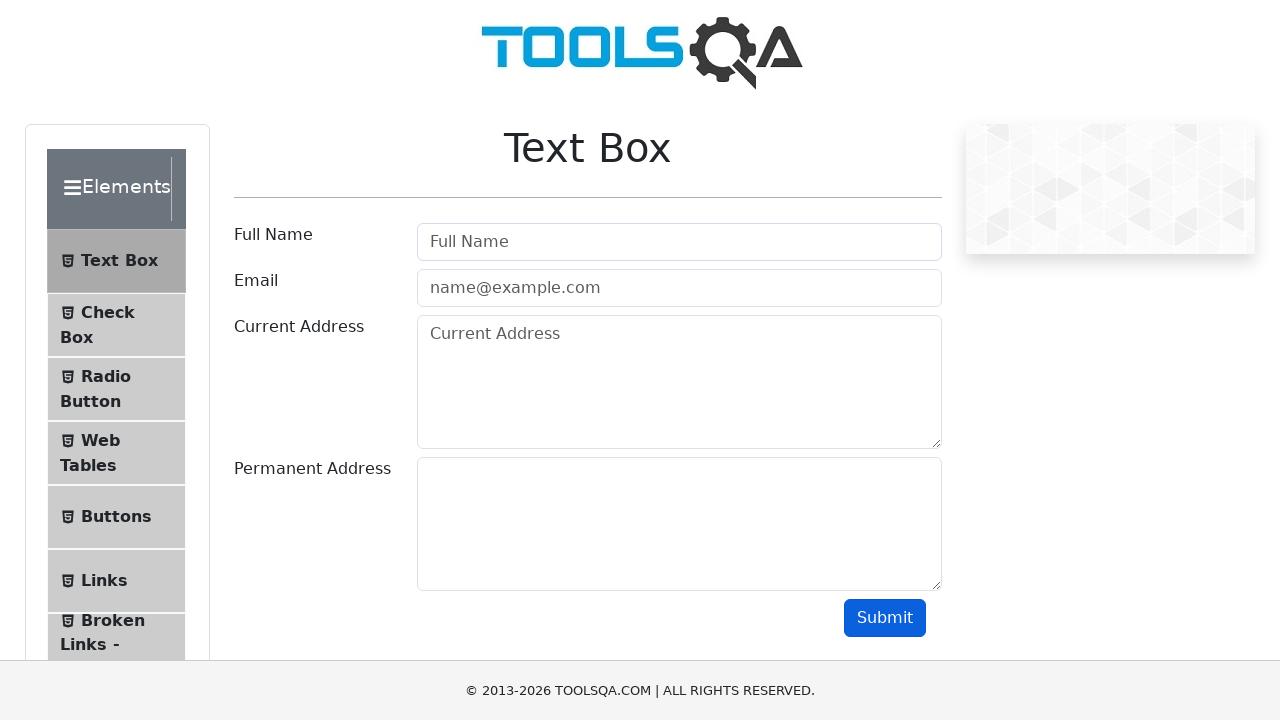

Verified that Name output is hidden after submitting empty Full Name
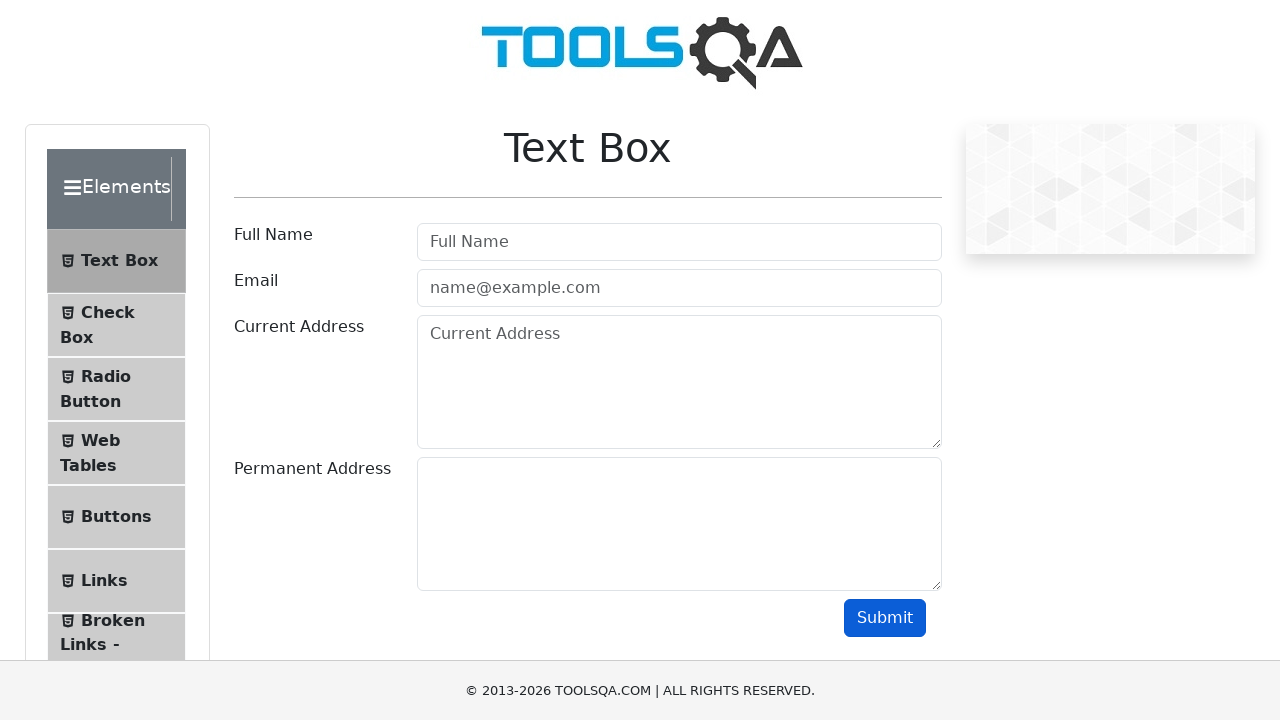

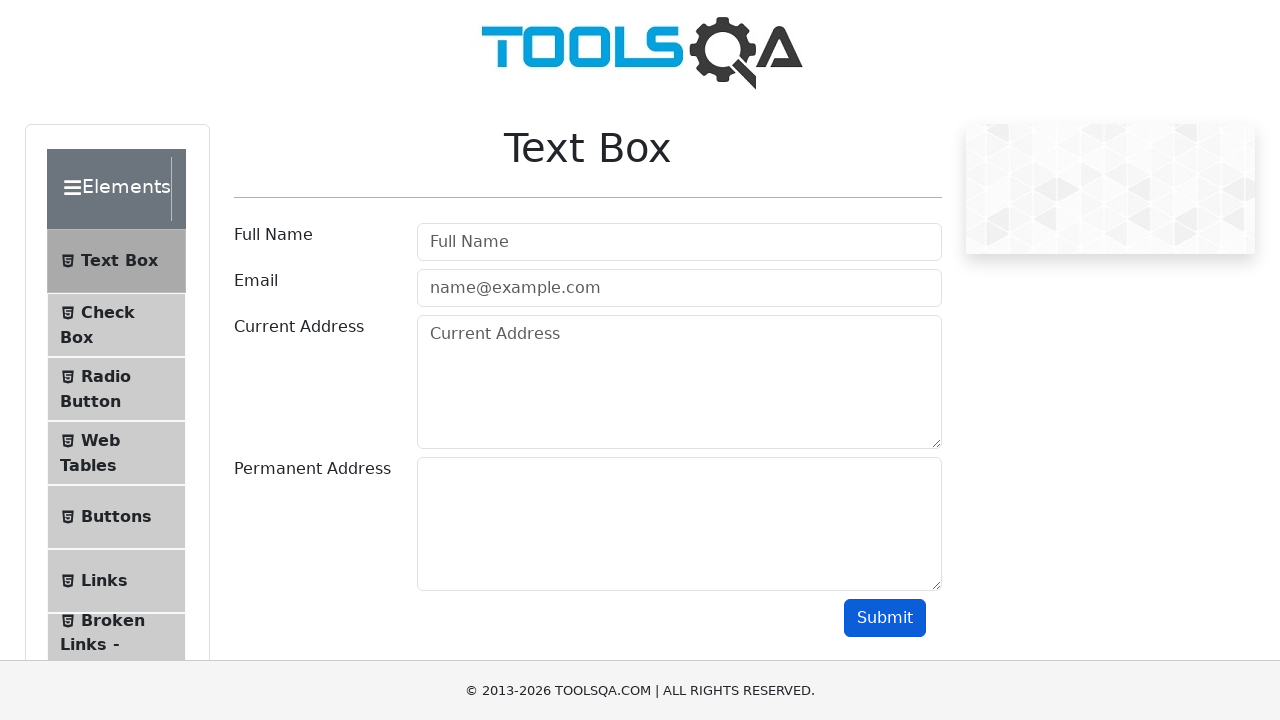